Tests the text box form by filling in name, email, and address fields, then verifying the submitted data displays correctly

Starting URL: https://demoqa.com

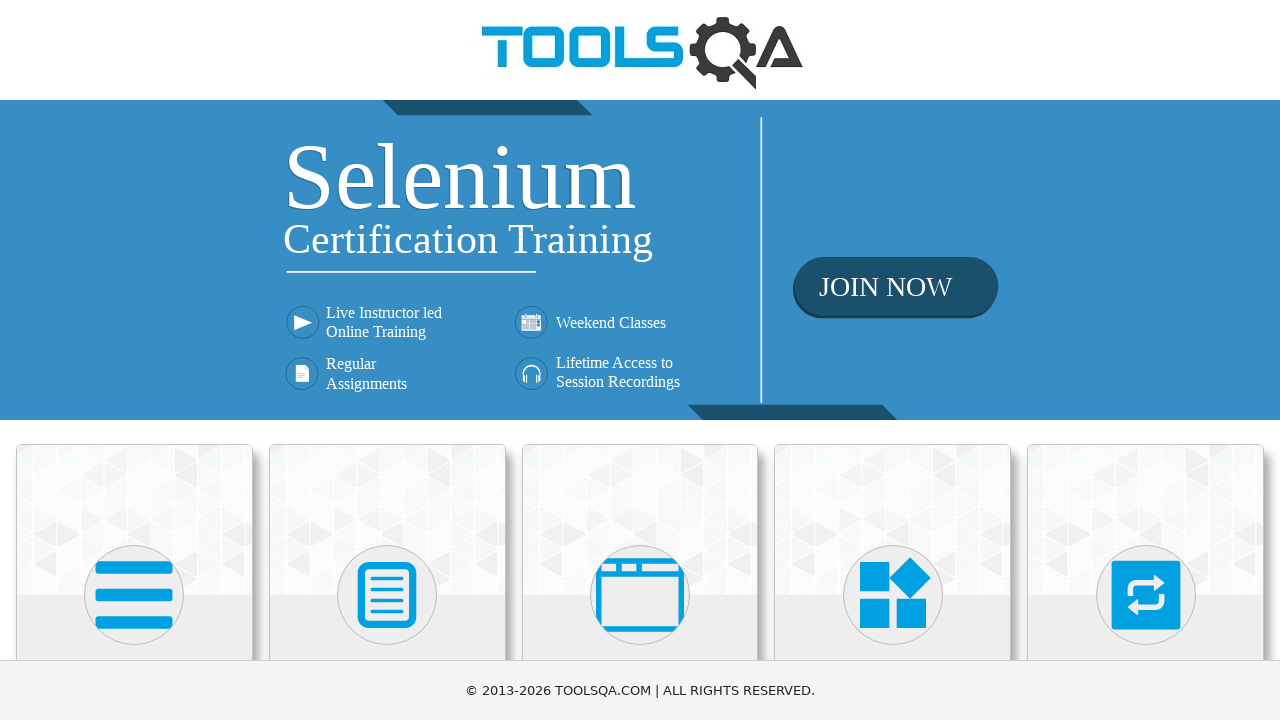

Clicked on the Elements card at (134, 520) on xpath=//div[1][@class='card mt-4 top-card']
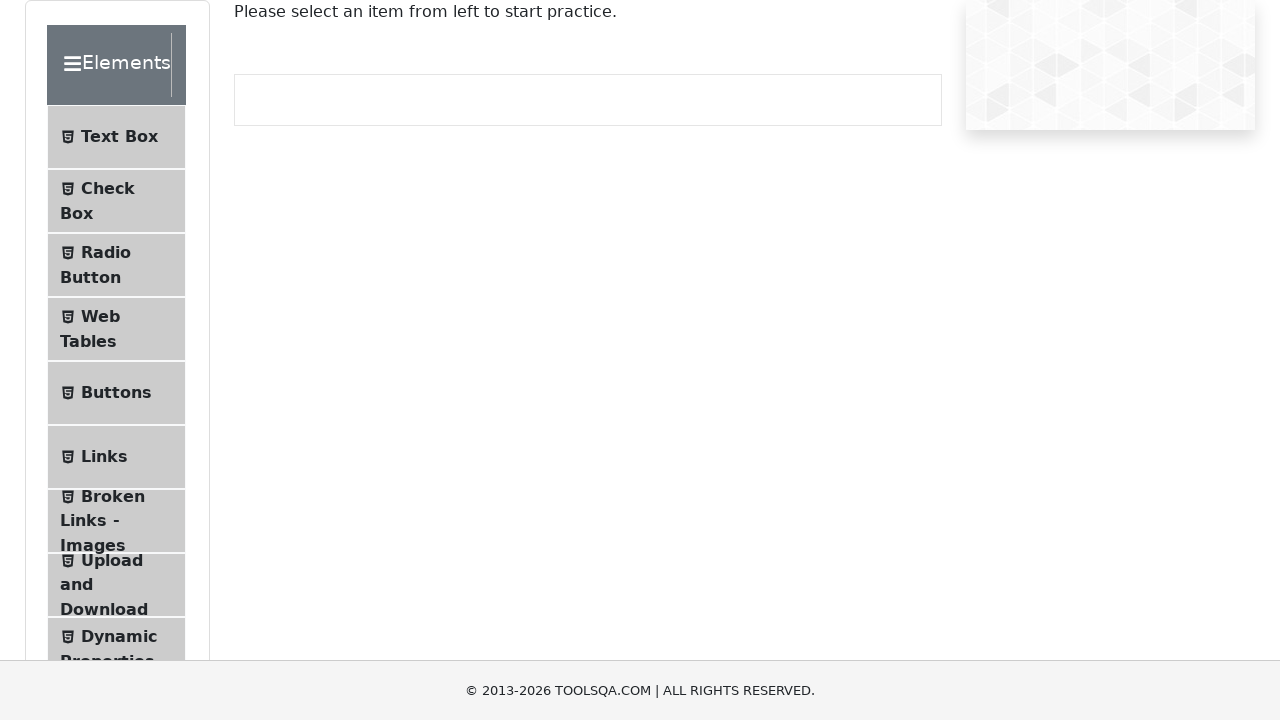

Clicked on Text Box menu item at (116, 137) on #item-0
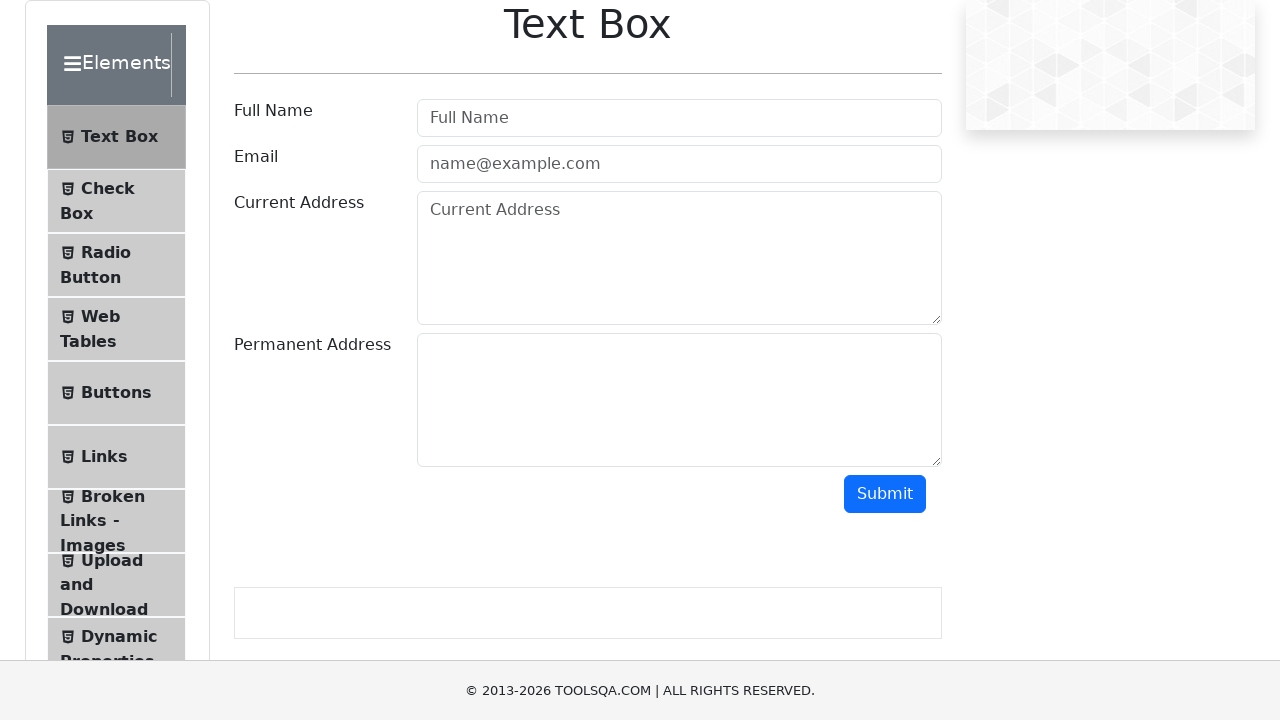

Filled in name field with 'Marcus Thompson' on #userName
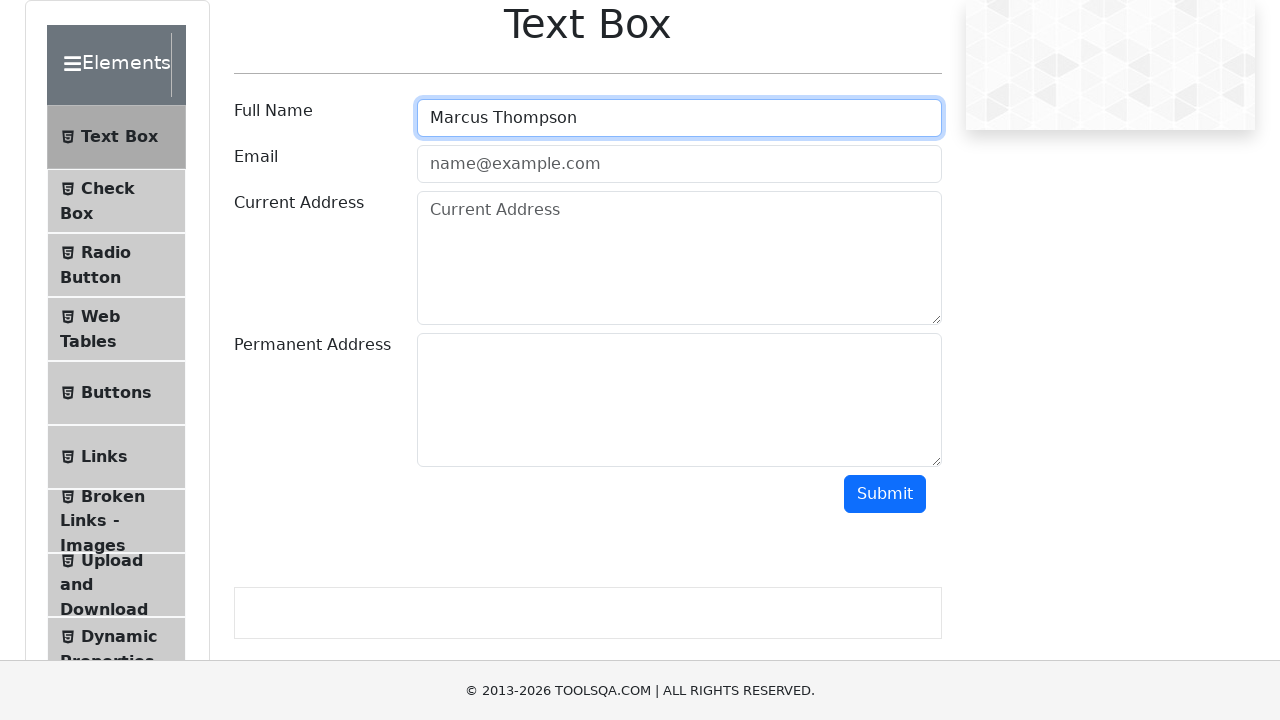

Filled in email field with 'marcus.thompson@example.com' on #userEmail
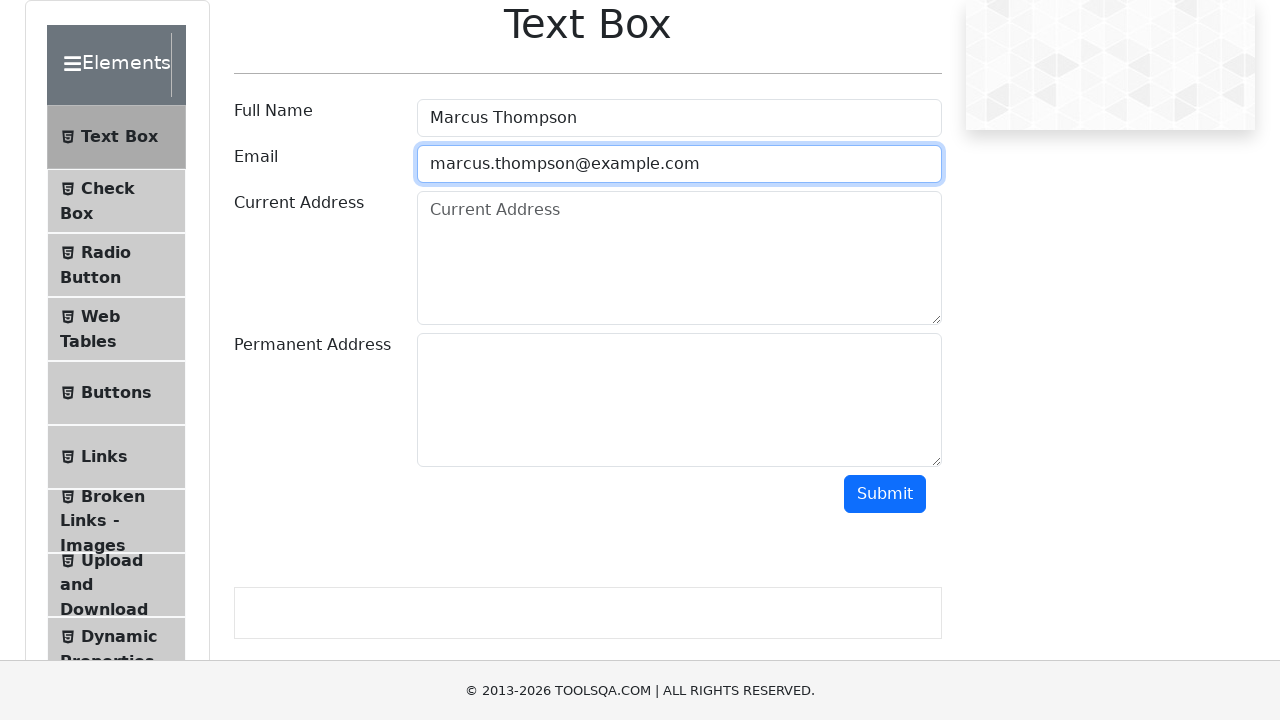

Filled in current address field with '456 Oak Avenue, Suite 12' on #currentAddress
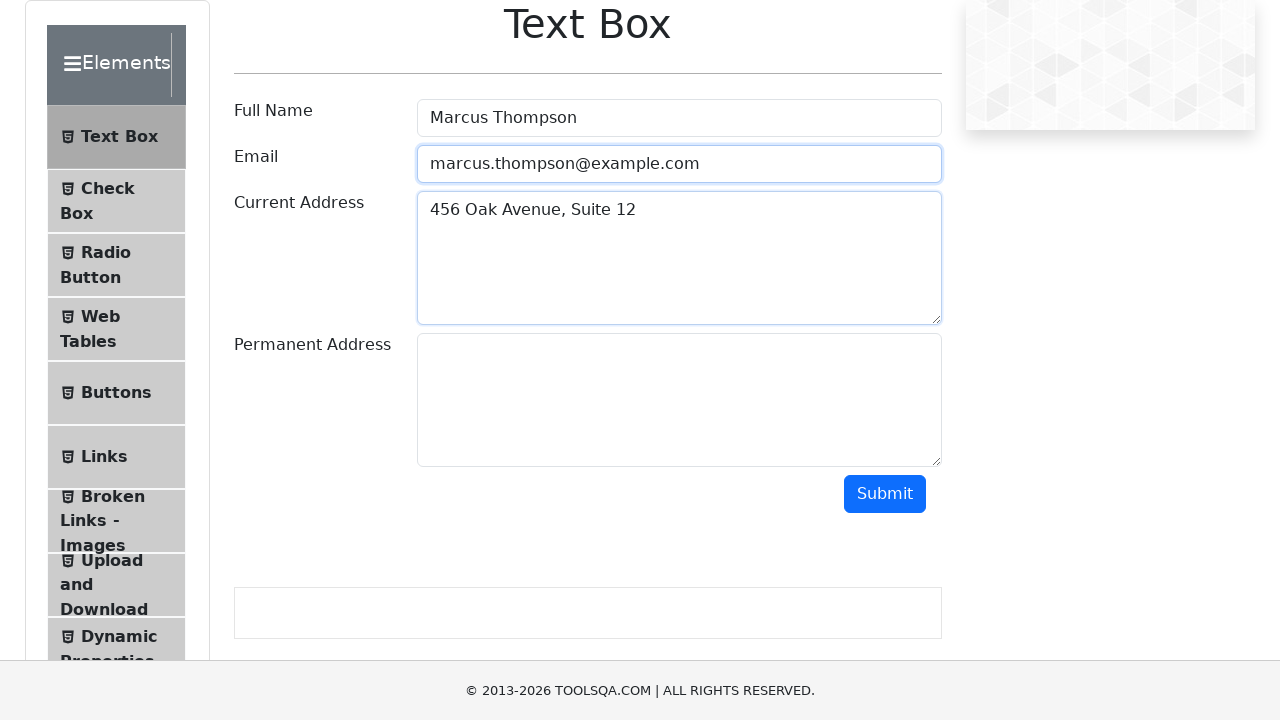

Filled in permanent address field with '789 Pine Street, Apt 5B' on #permanentAddress
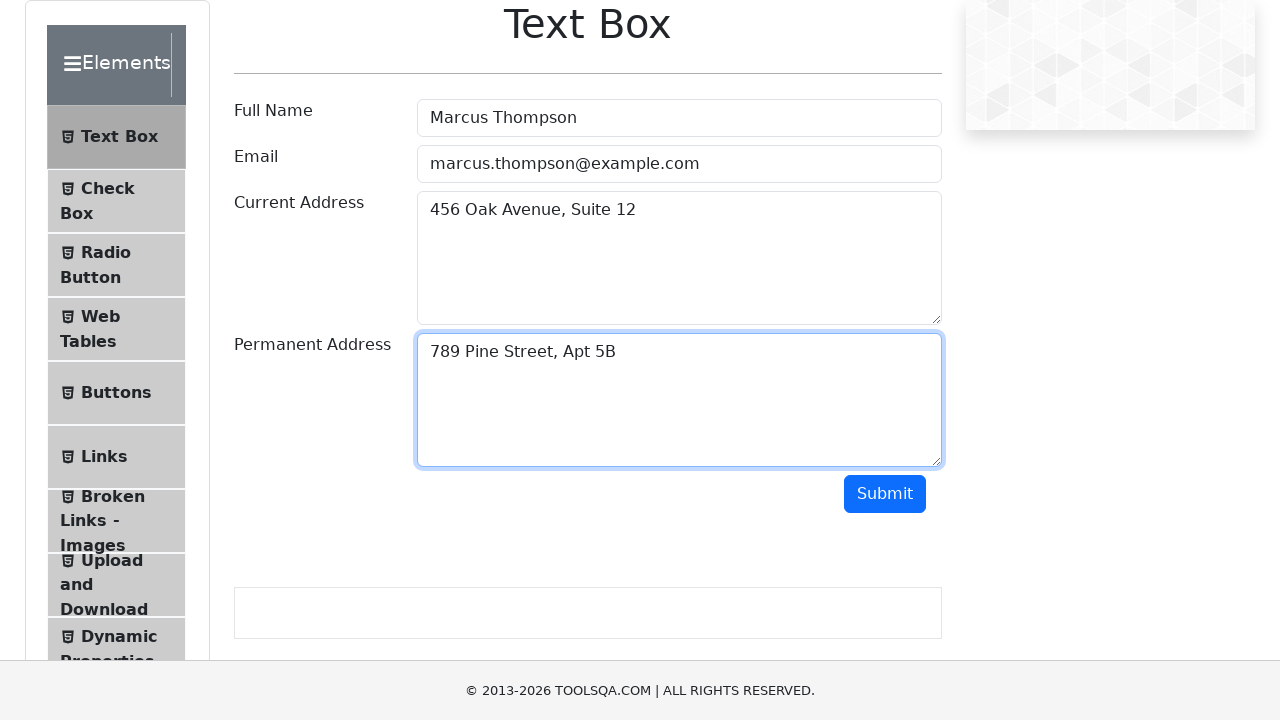

Clicked submit button to submit the form at (885, 494) on #submit
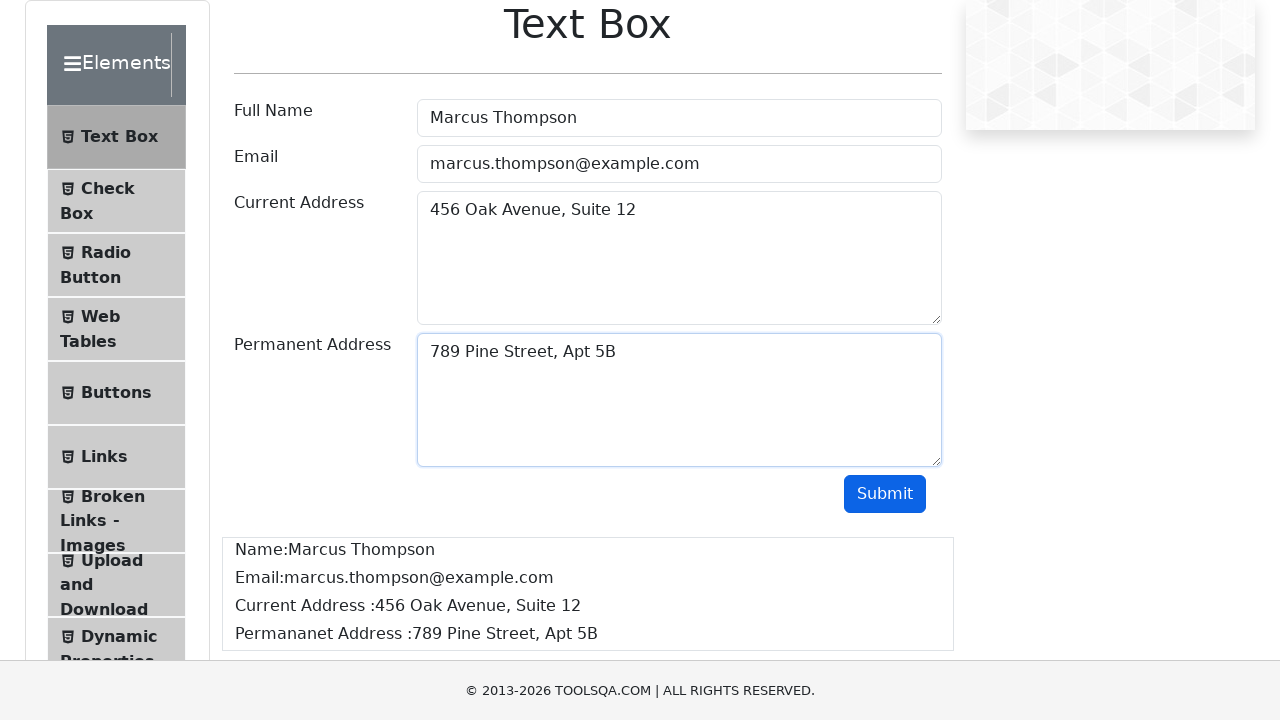

Verified that submitted data is displayed - name field appeared
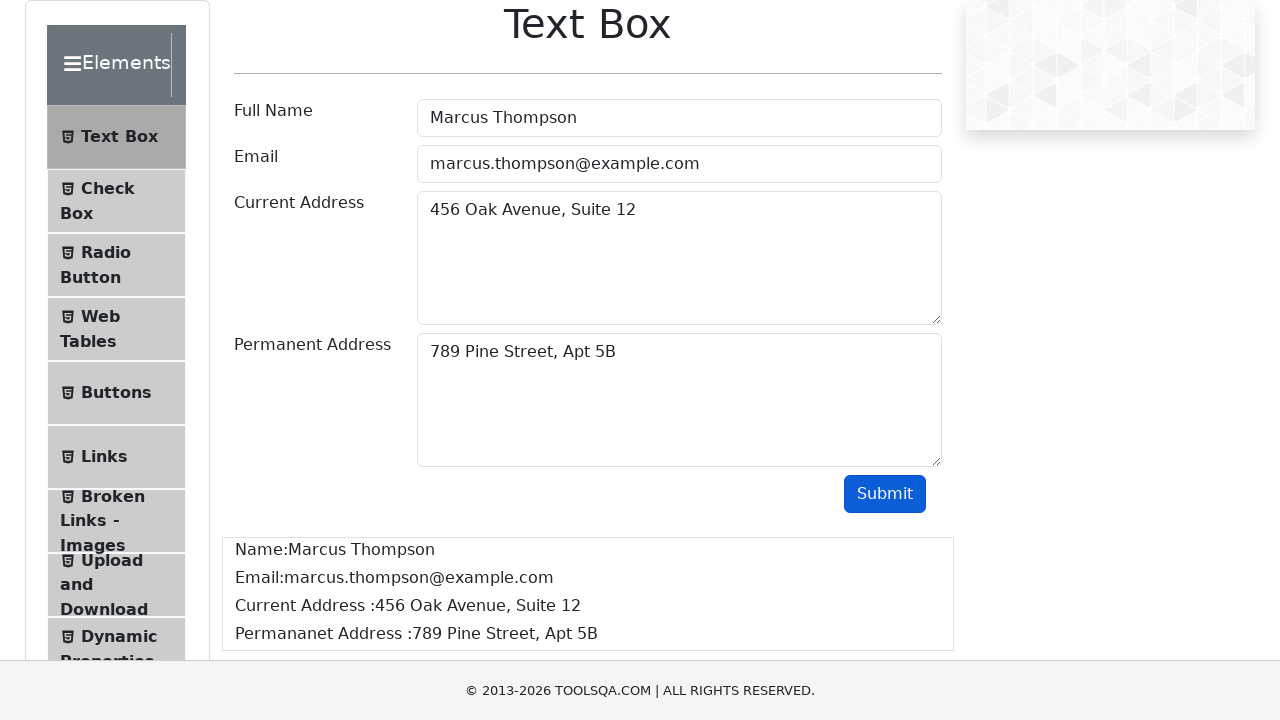

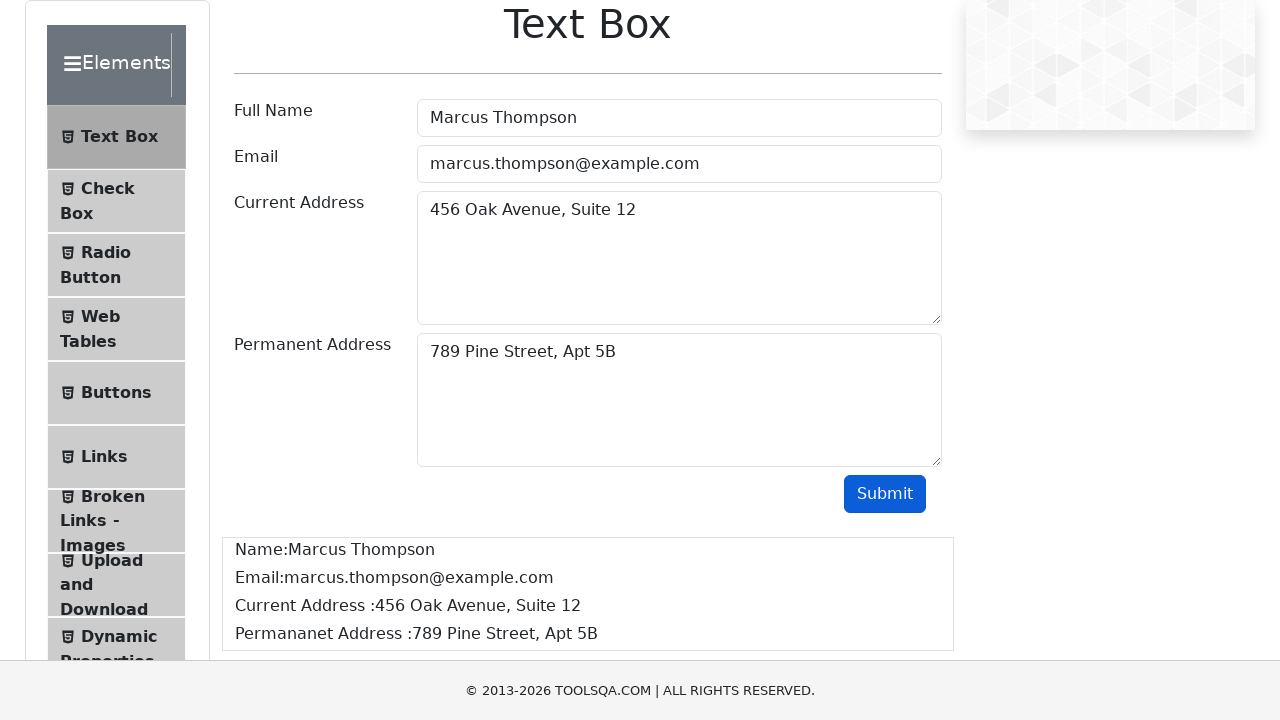